Tests browser window handling by clicking a button that opens a popup window, switching between windows, and closing the popup

Starting URL: https://deliver.courseavenue.com/PopupTest.aspx

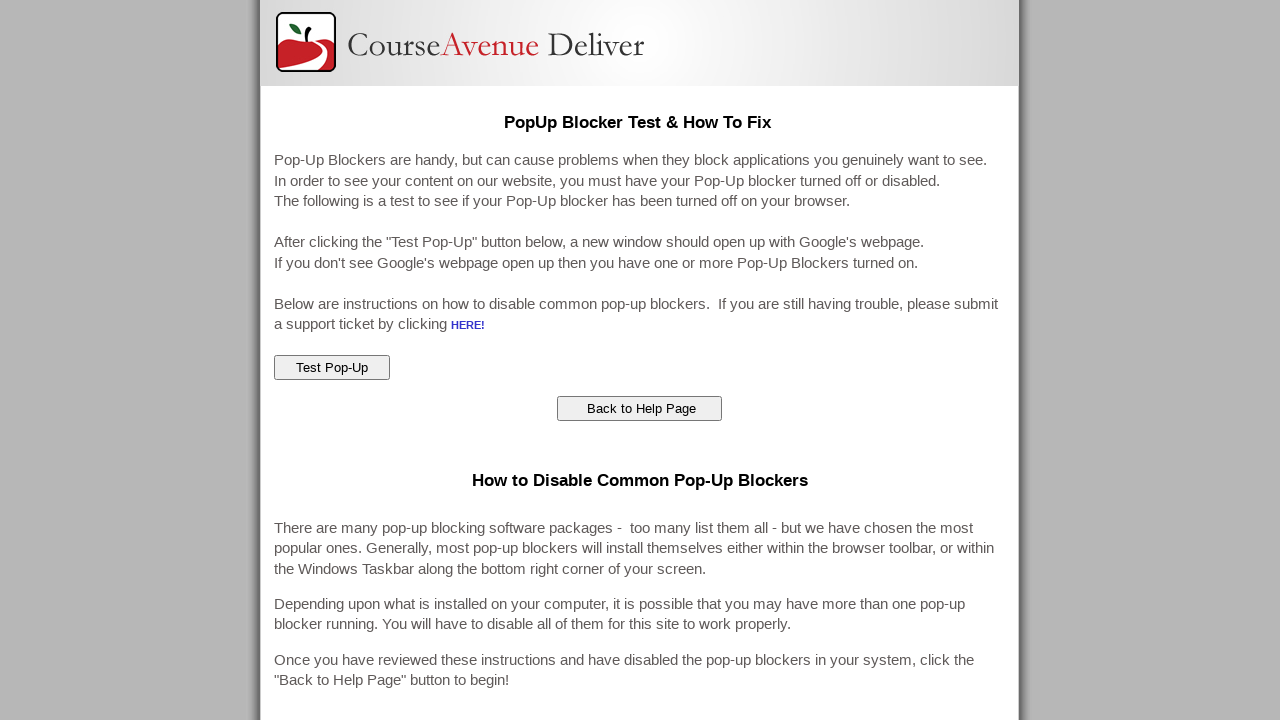

Clicked button to open popup window at (332, 368) on #ctl00_ContentMain_popupTest
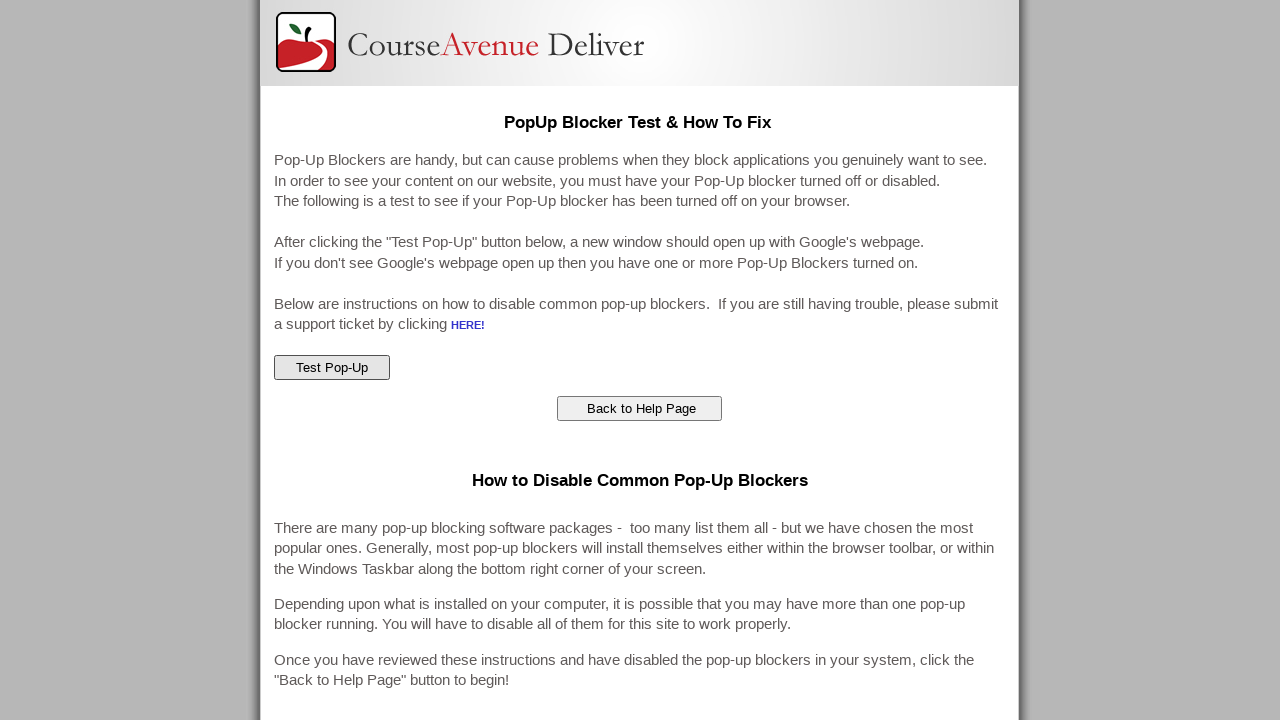

Popup window opened and reference obtained
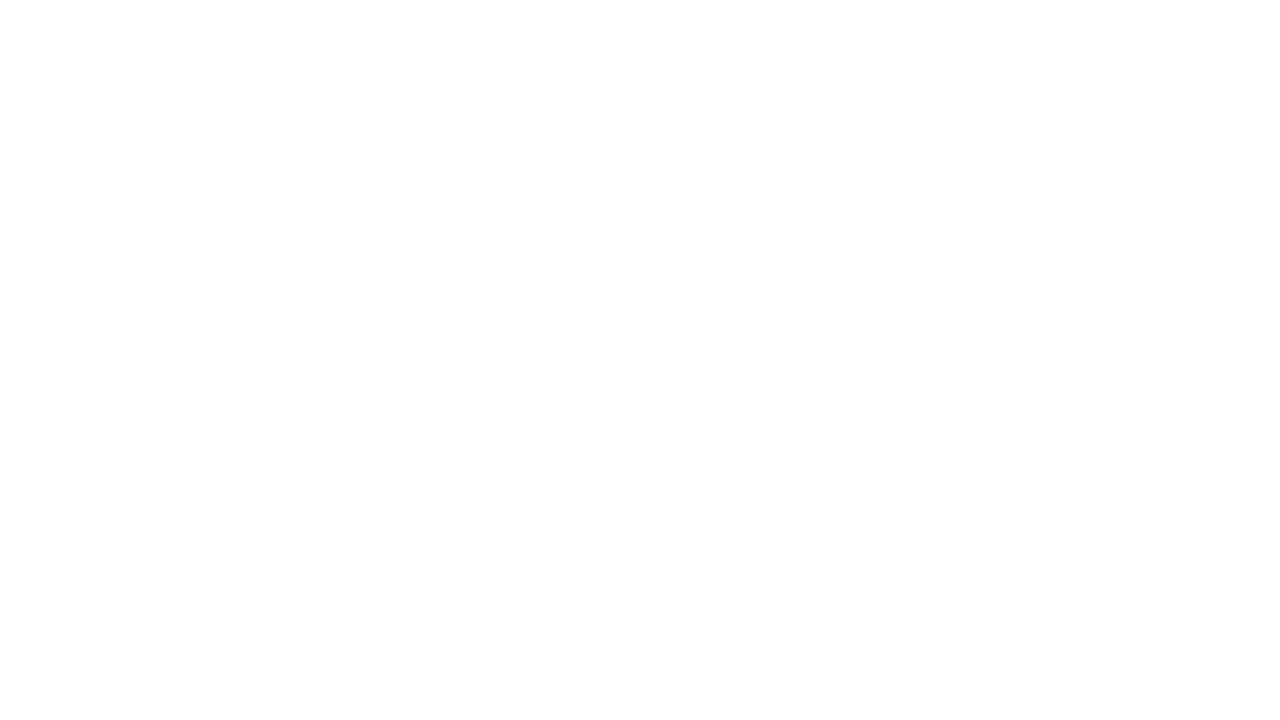

Retrieved parent window title: Pop-Up Test
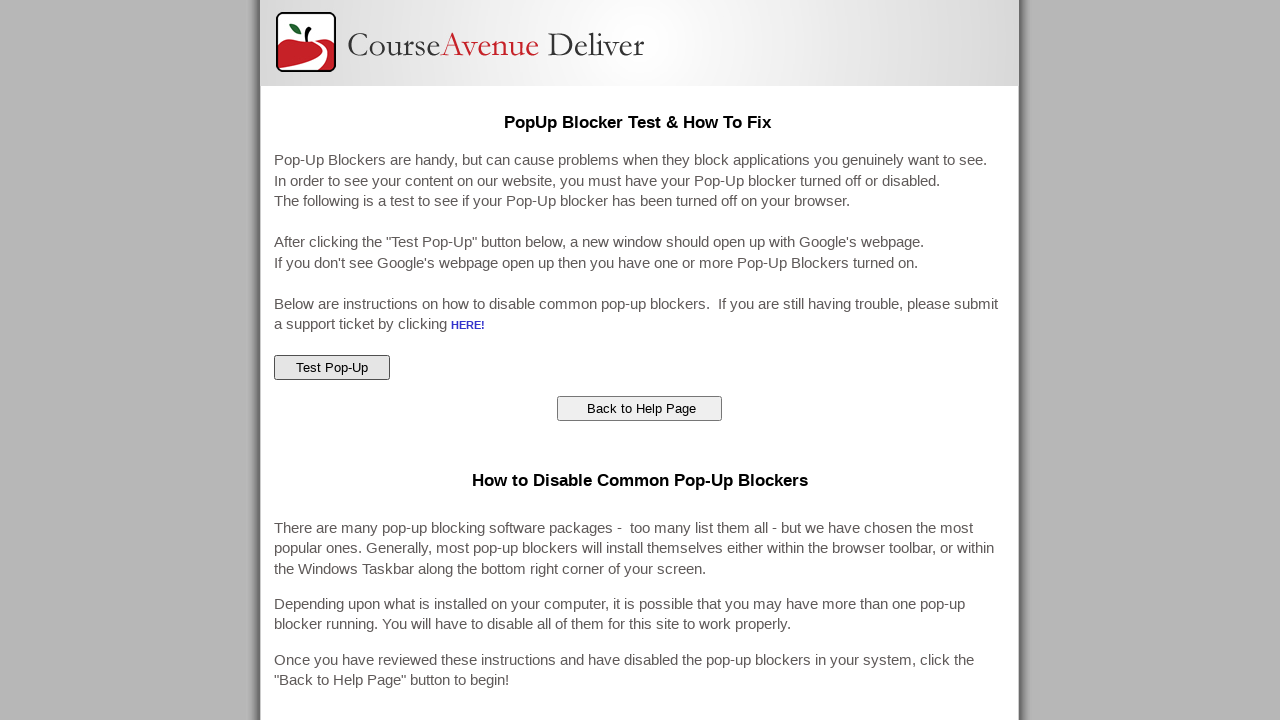

Retrieved popup window title: 
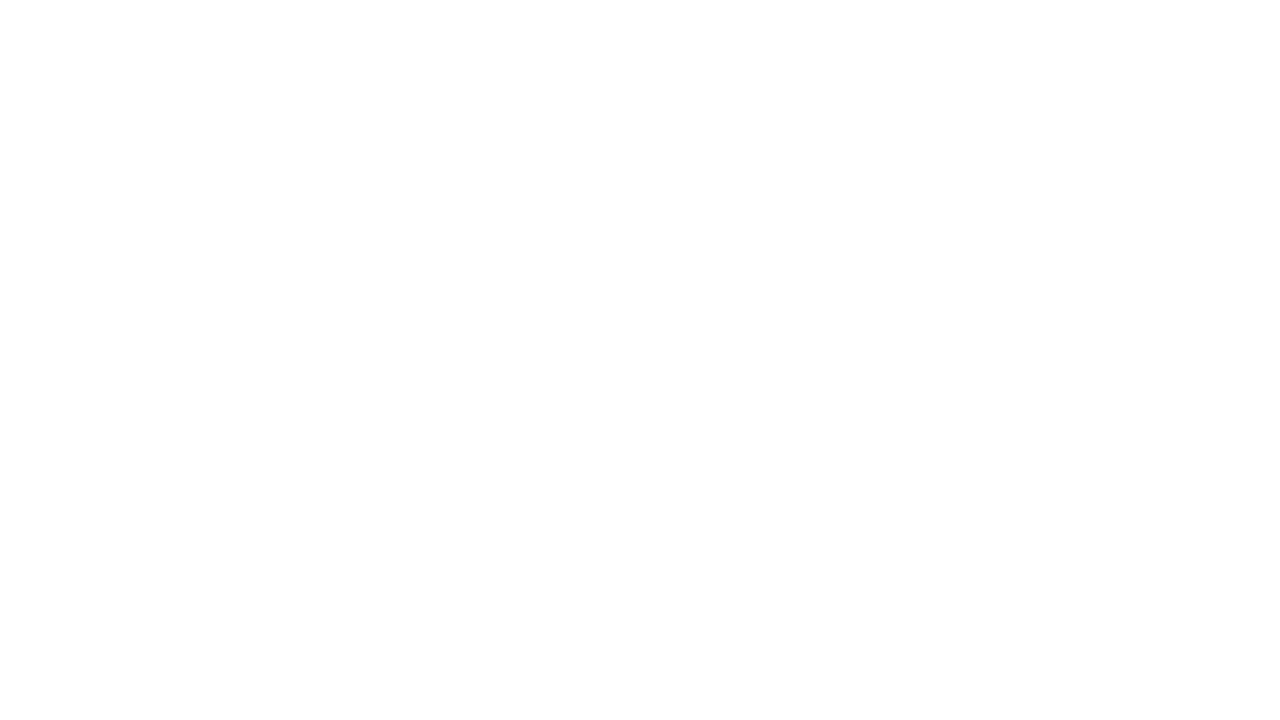

Closed popup window
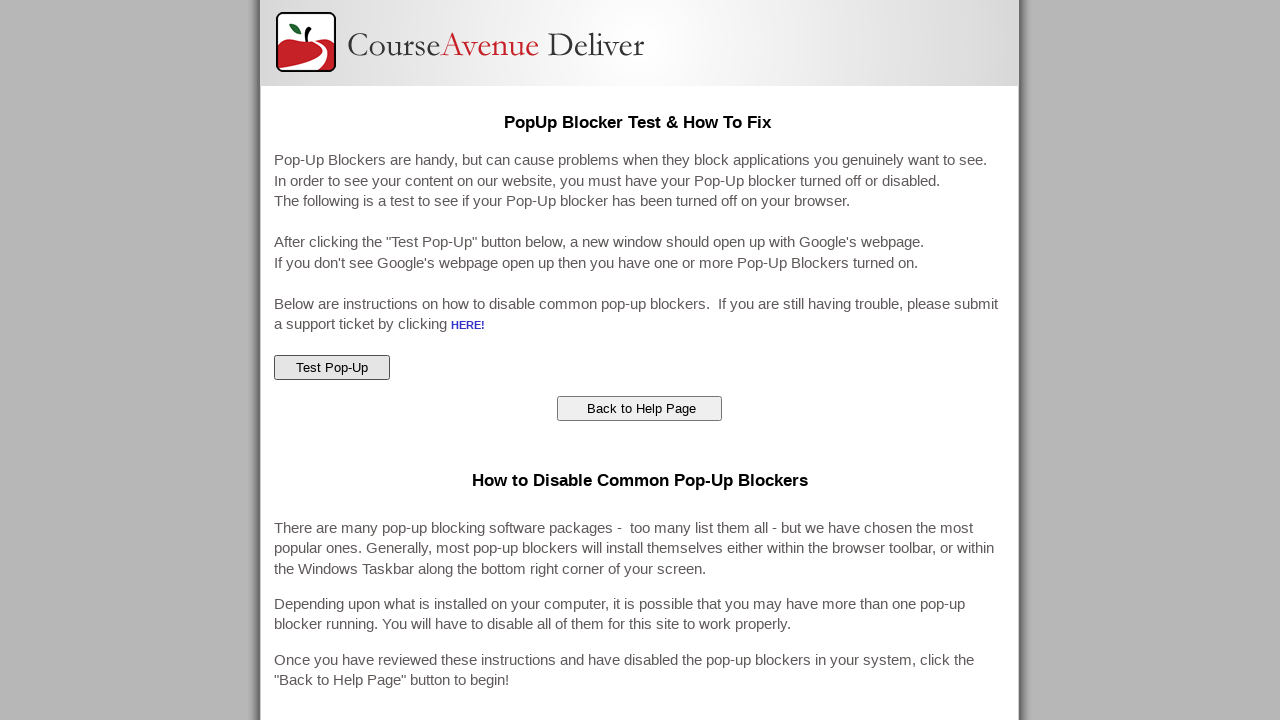

Verified return to parent window with title: Pop-Up Test
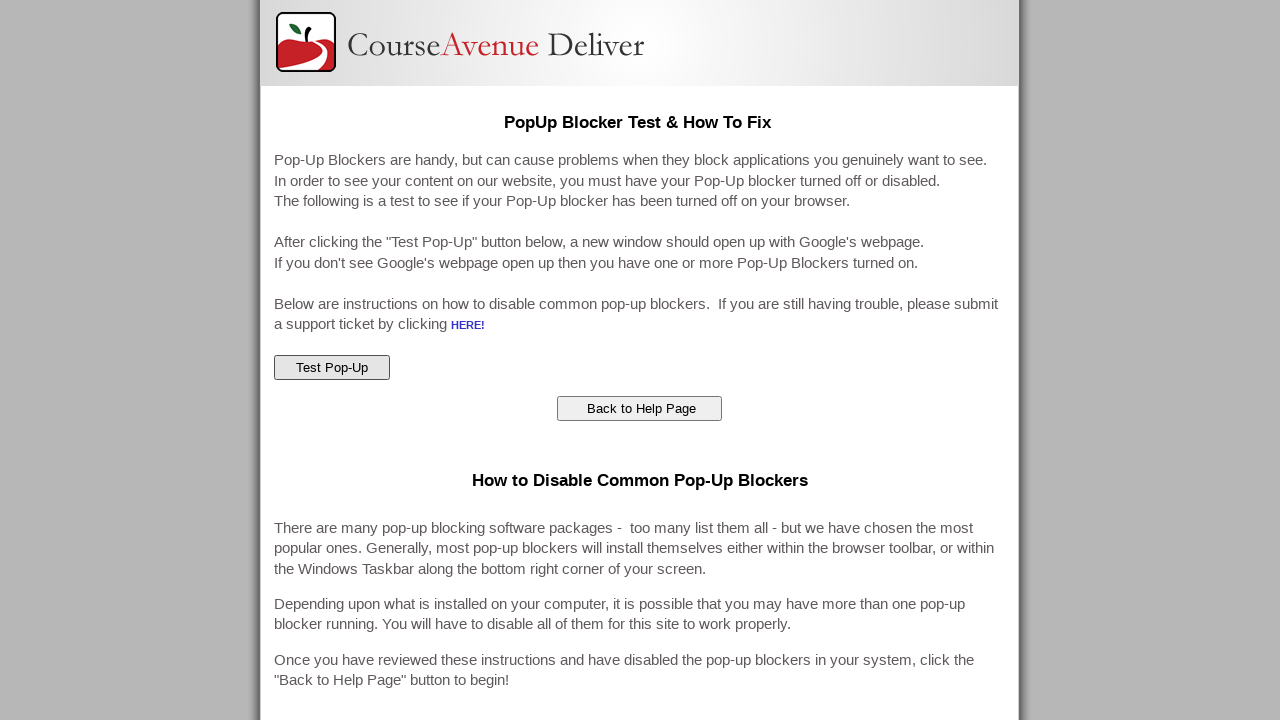

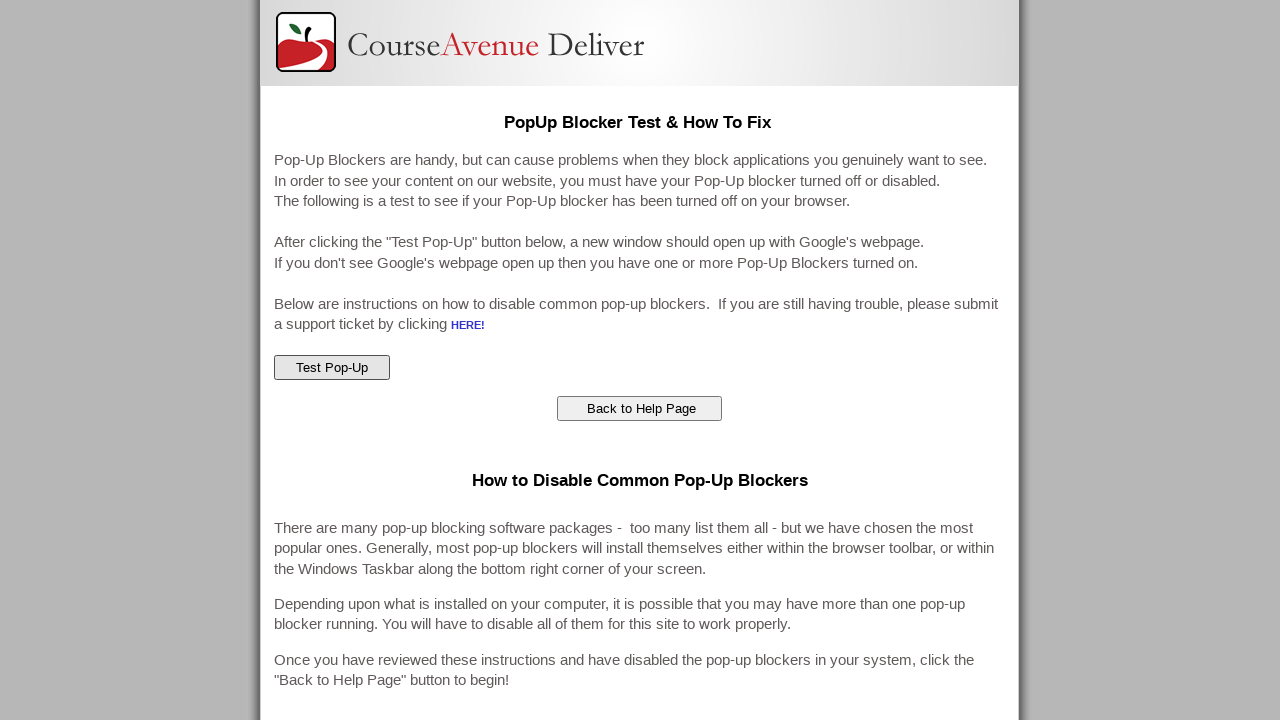